Tests keyboard interactions with an auto-complete field by typing "Ahmet" with the first letter capitalized using Shift key

Starting URL: https://demoqa.com/auto-complete

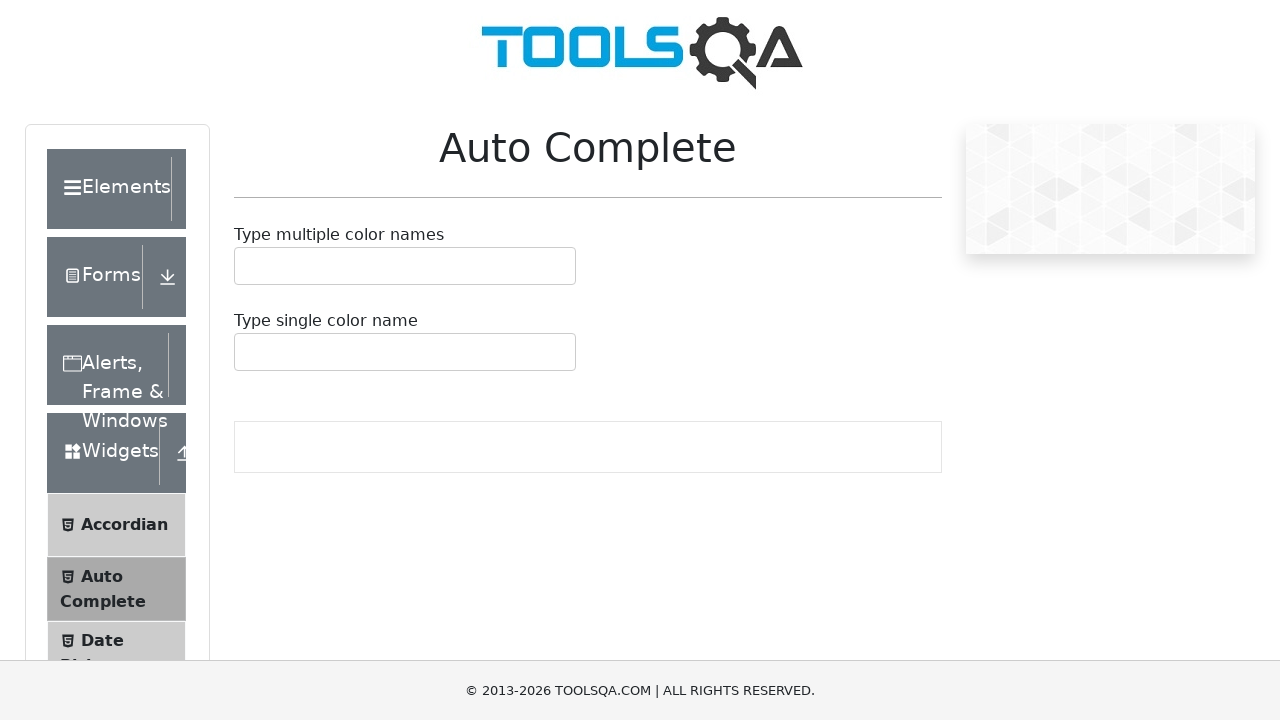

Navigated to auto-complete test page
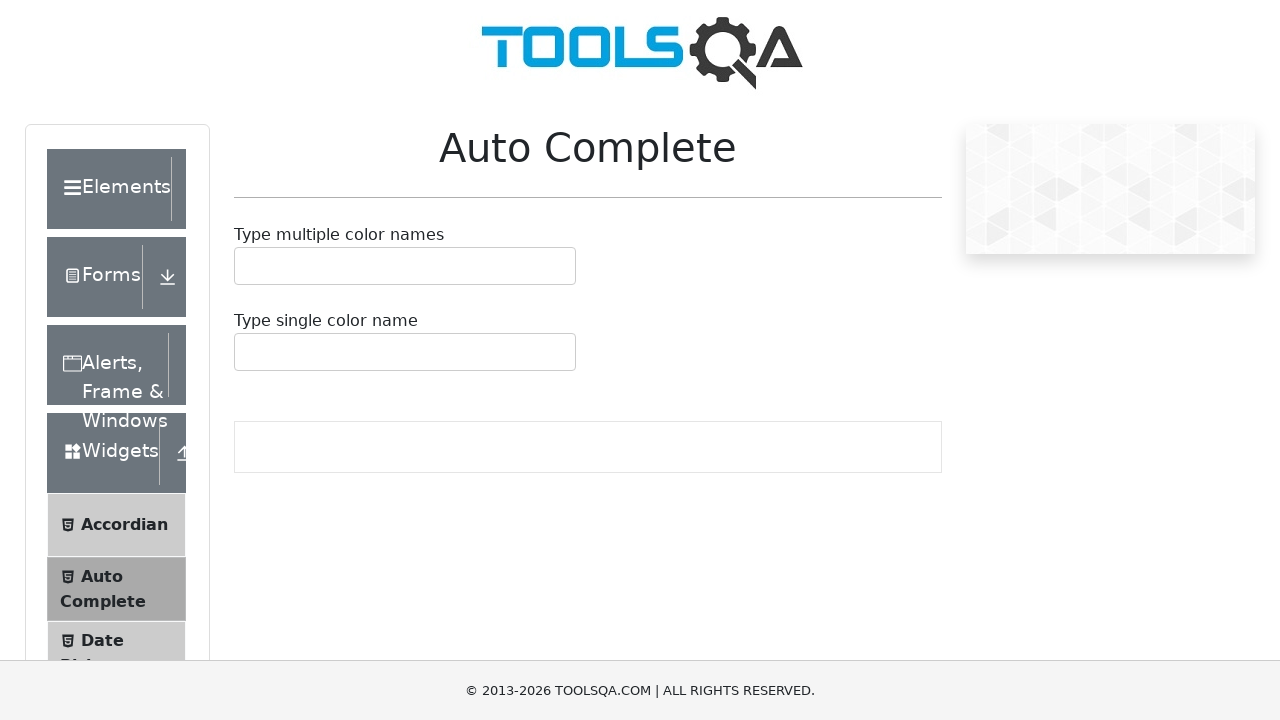

Located the auto-complete input field
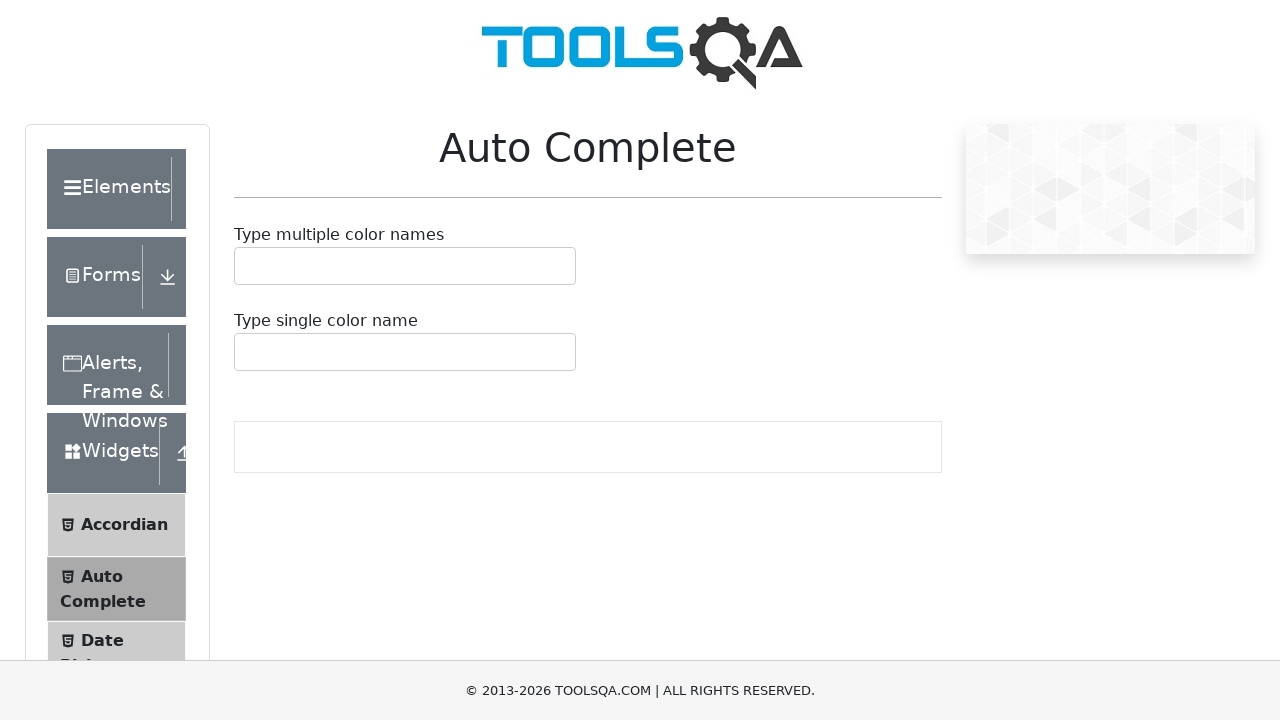

Clicked on the auto-complete input field to focus it at (247, 352) on #autoCompleteSingleInput
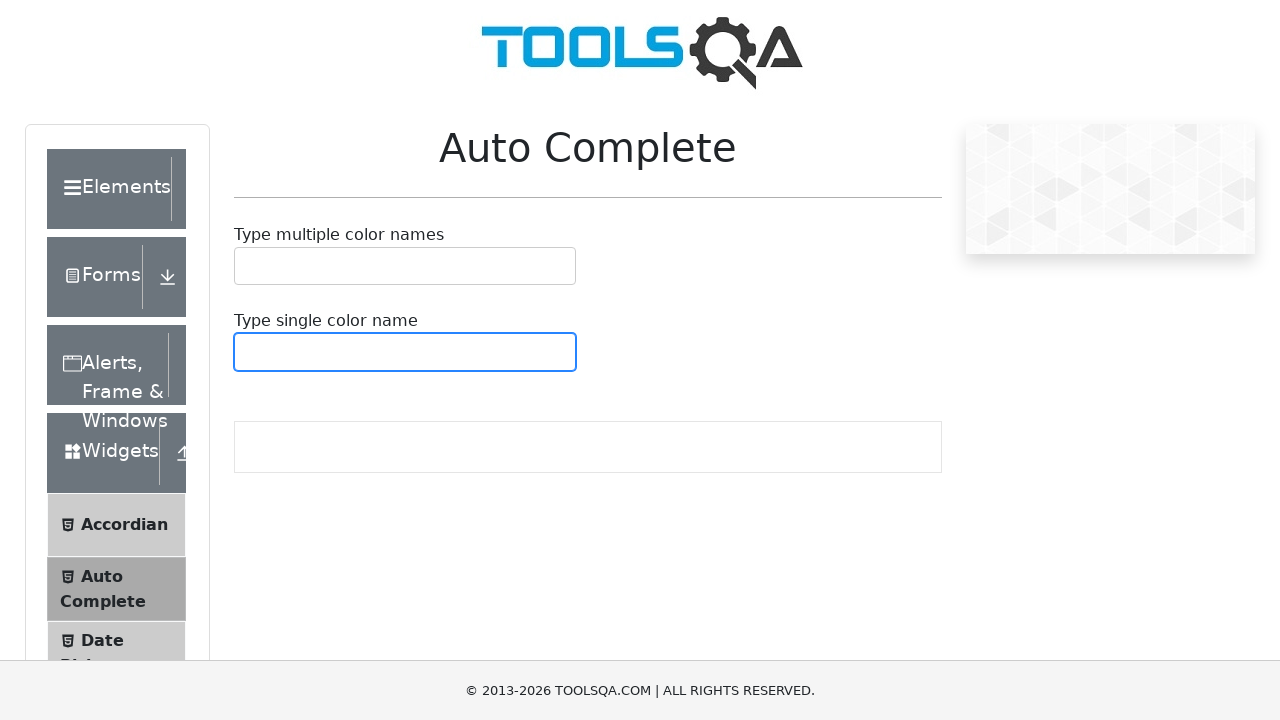

Pressed Shift key down
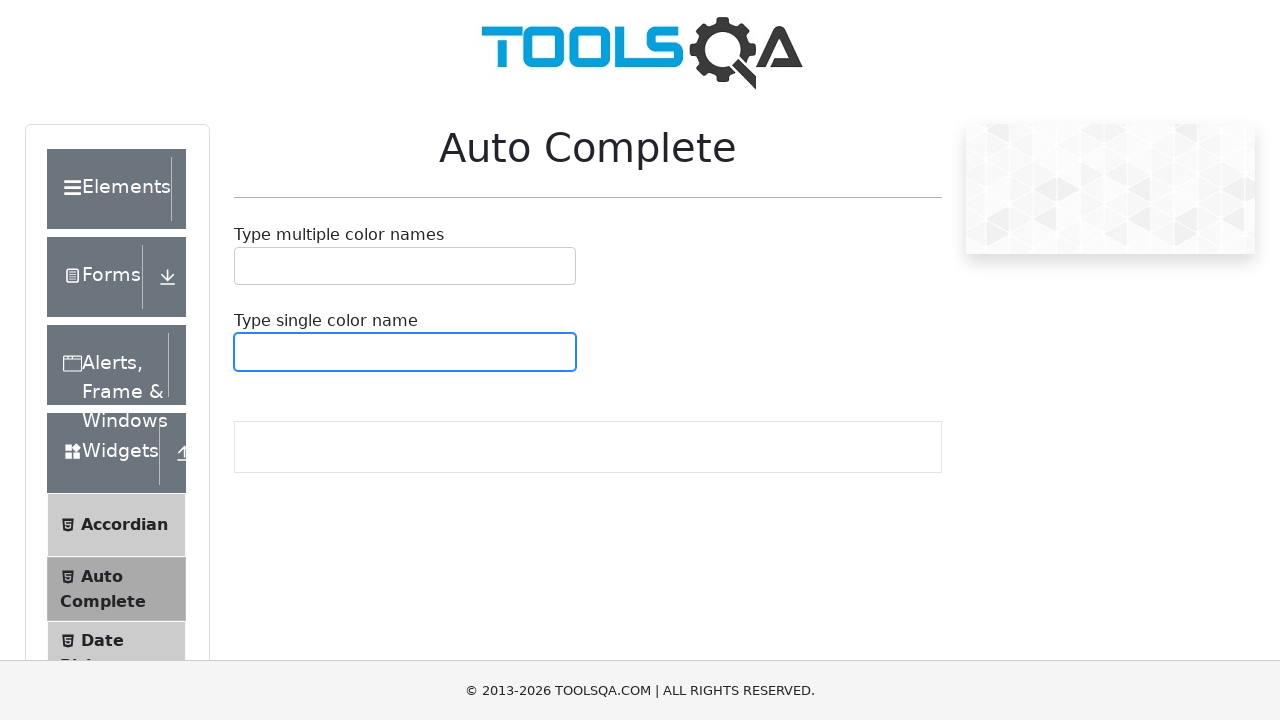

Typed 'a' with Shift key held down to produce capital 'A'
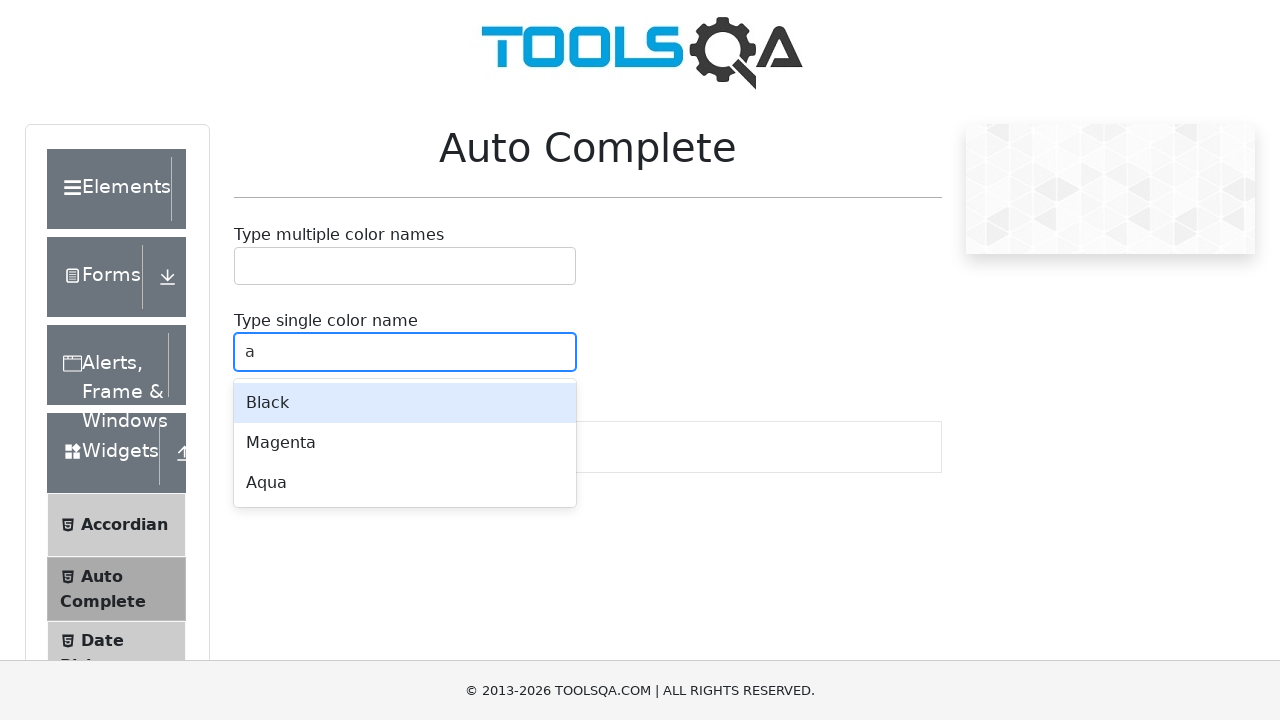

Released Shift key
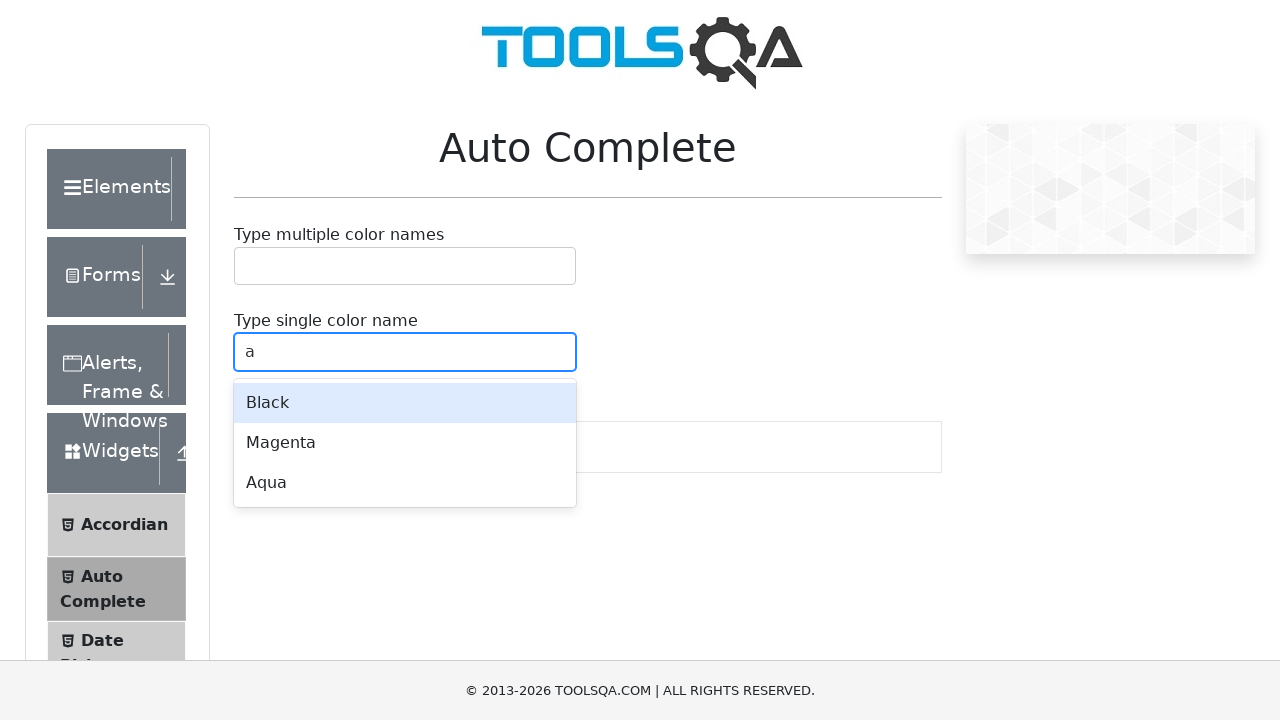

Typed 'hmet' to complete the word 'Ahmet'
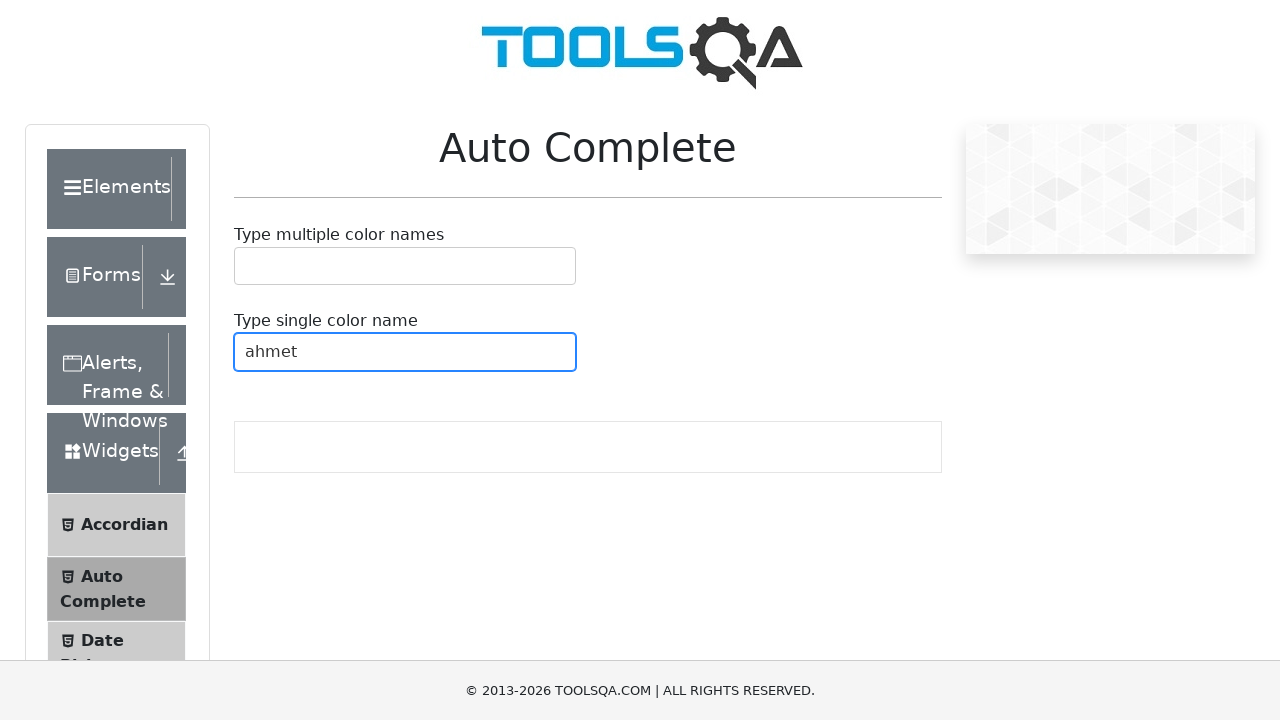

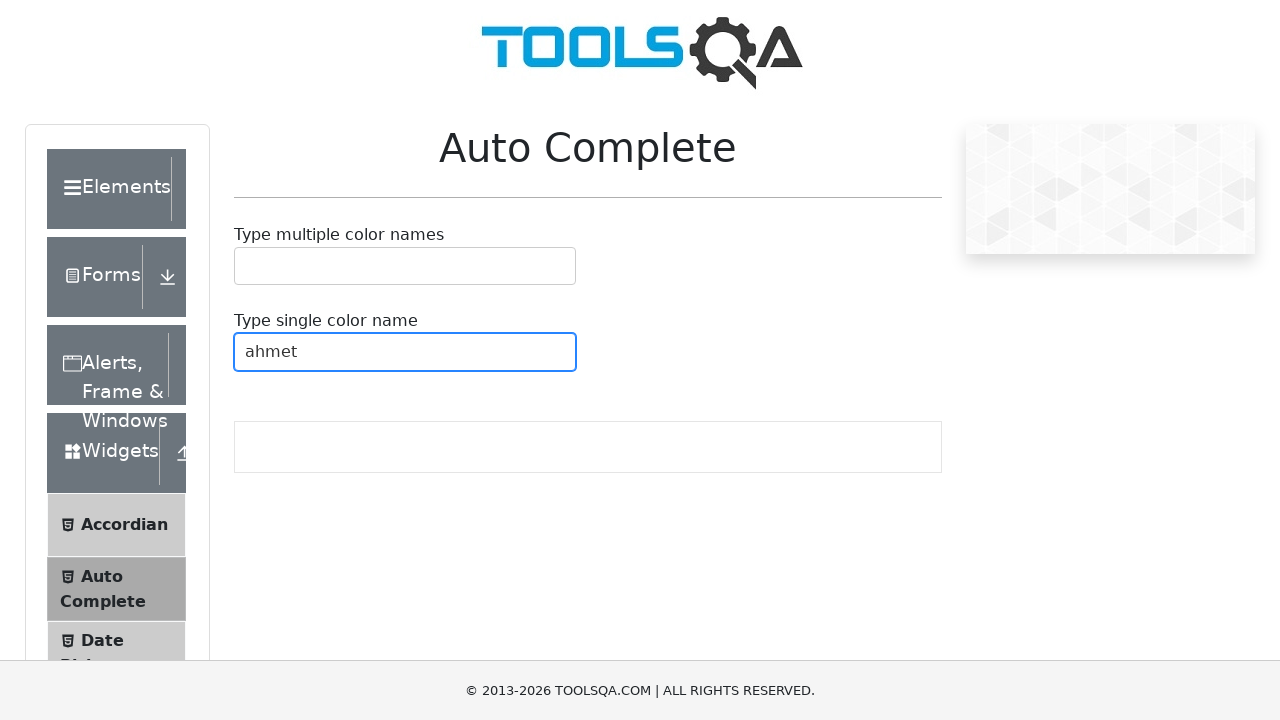